Tests alert handling functionality by triggering a prompt alert, entering text, and accepting it

Starting URL: https://demoqa.com/alerts

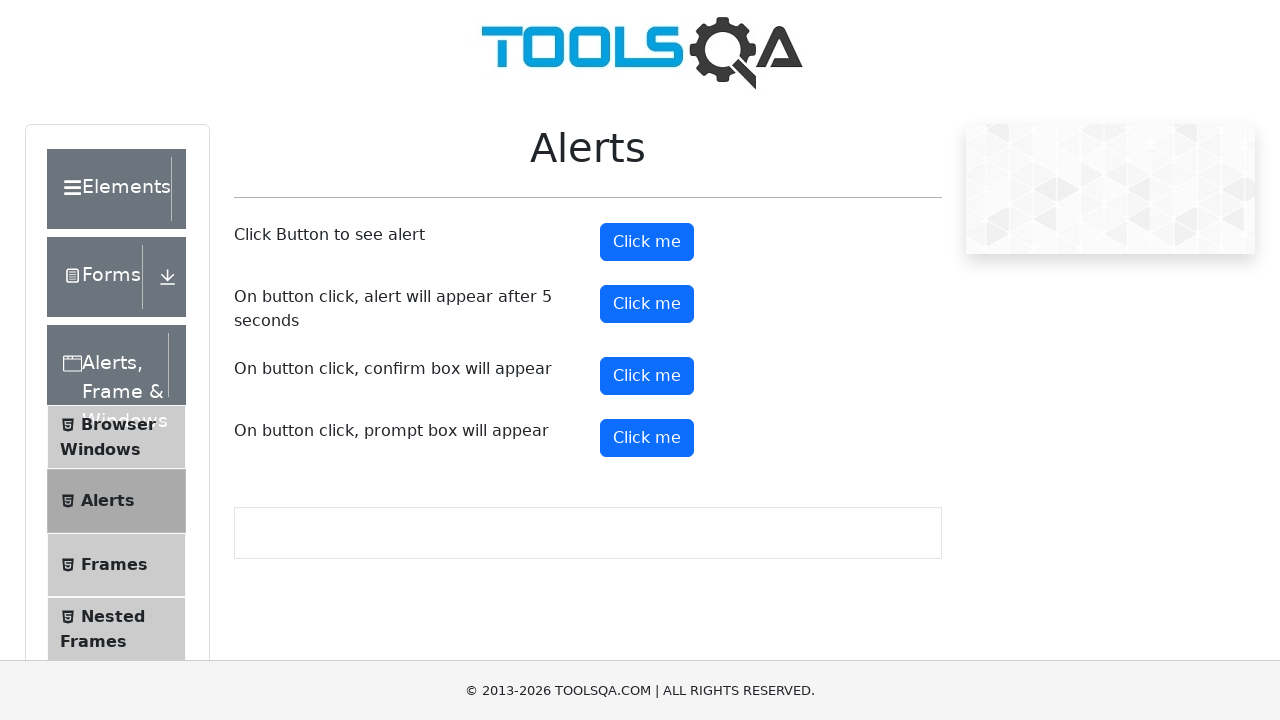

Scrolled down 500px to make the prompt button visible
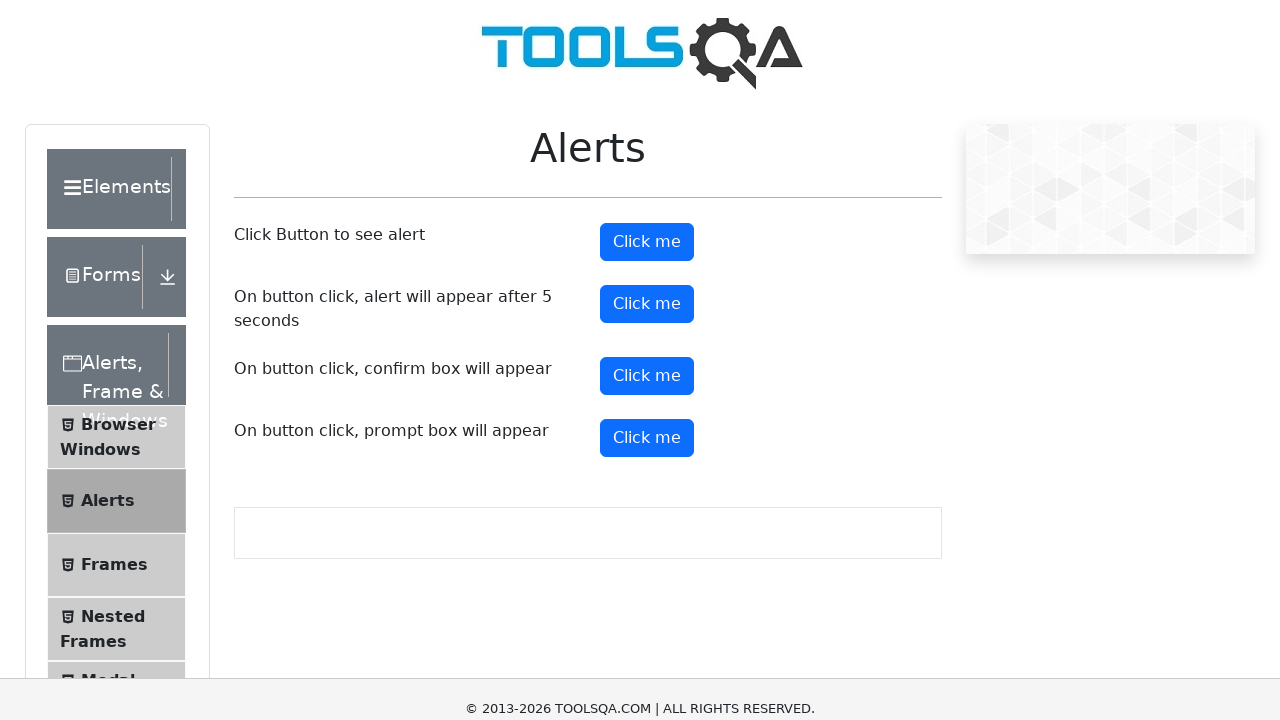

Clicked the prompt button to trigger alert at (647, 44) on #promtButton
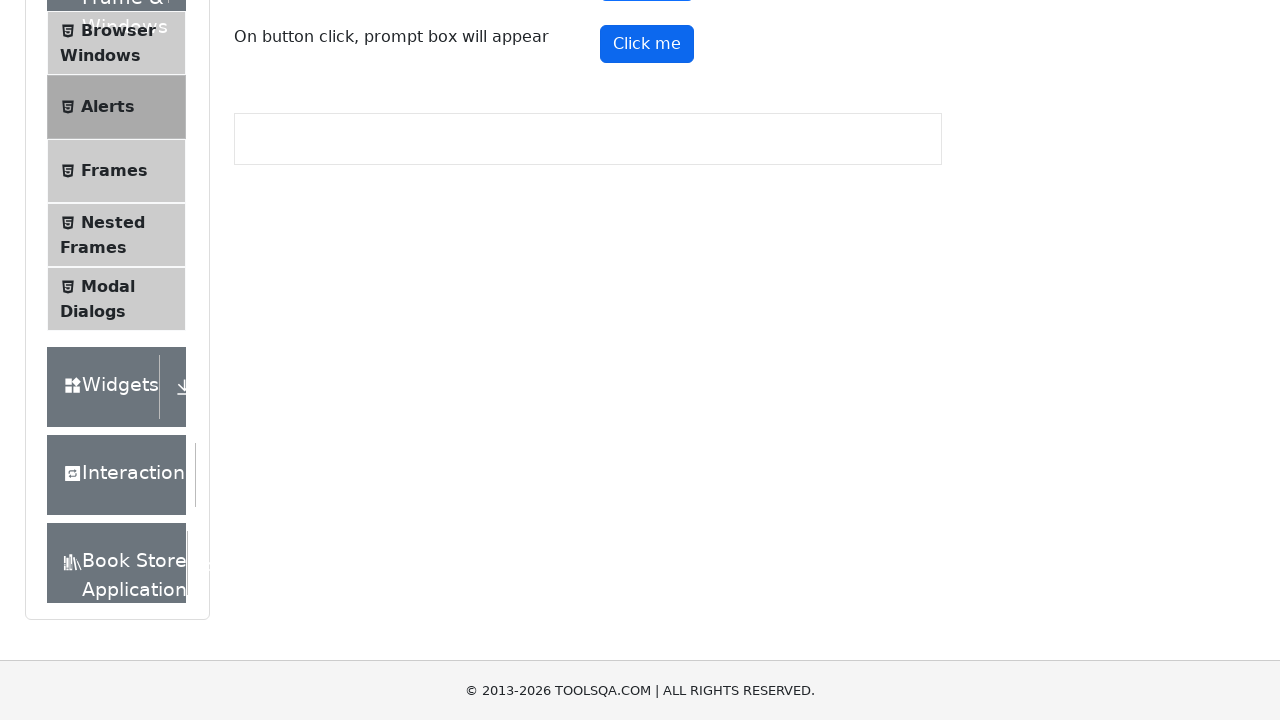

Set up dialog handler to accept prompt with text 'G Manikyam Raju'
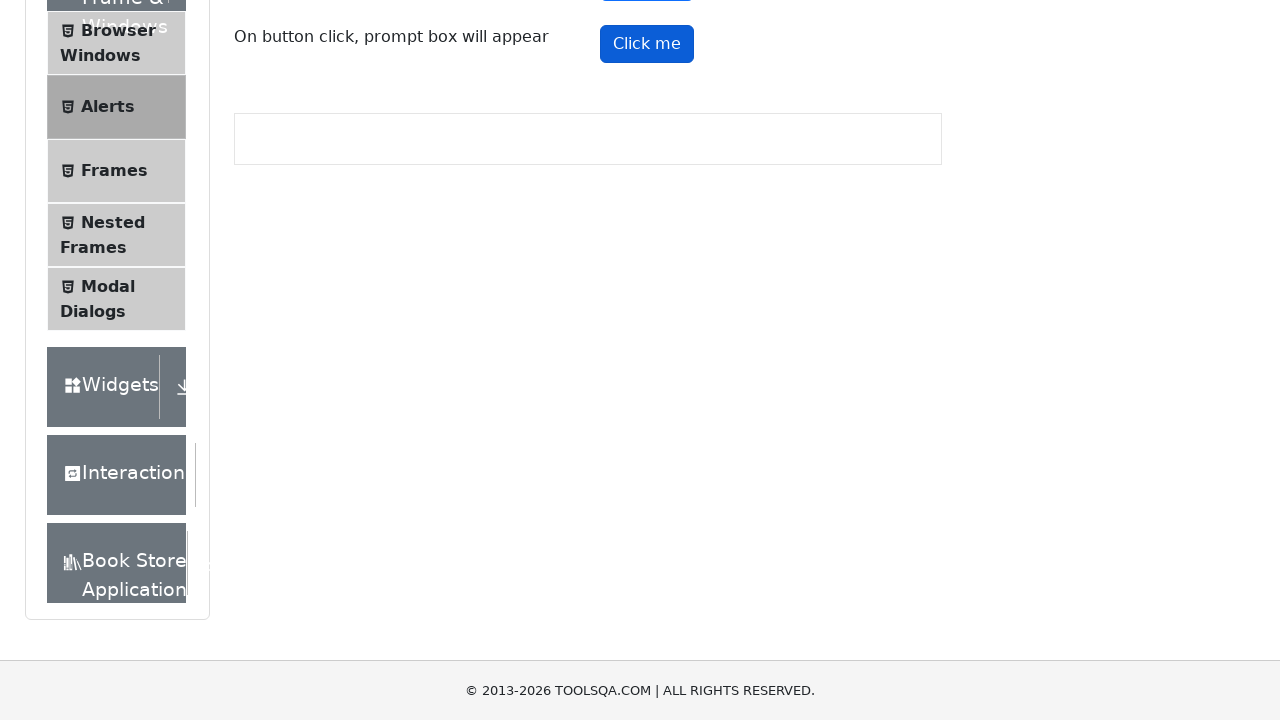

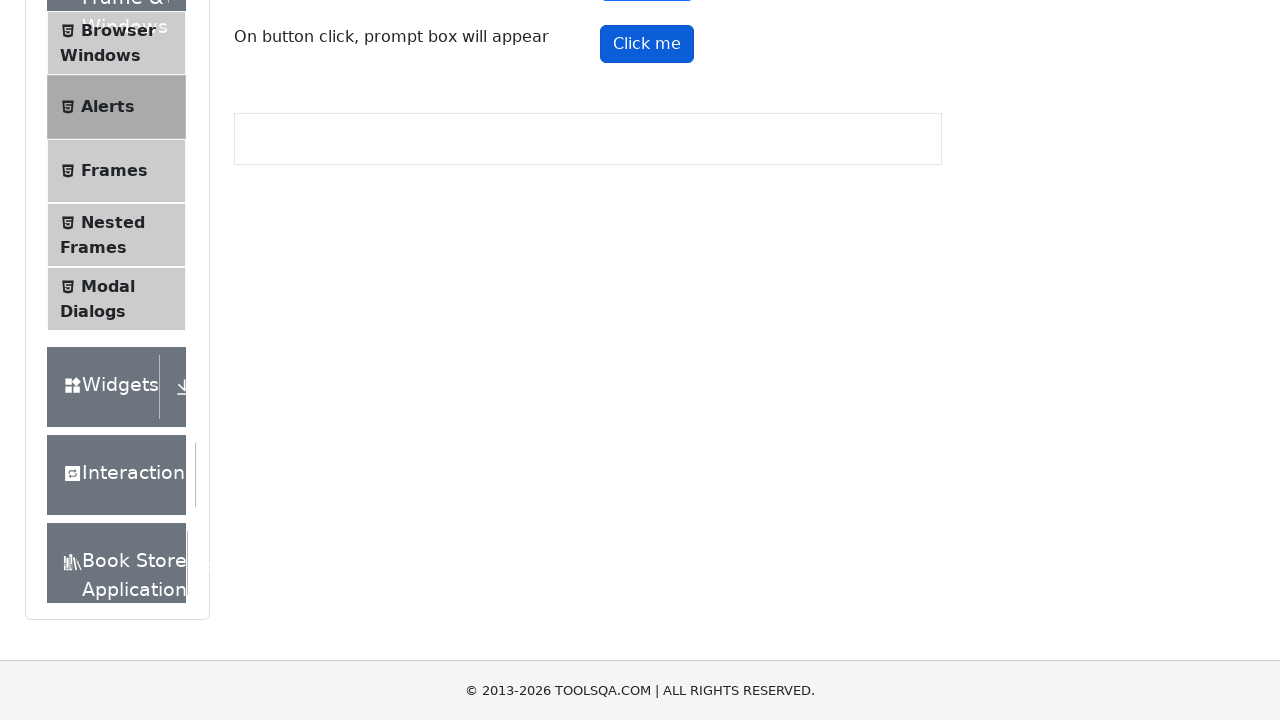